Tests basic browser navigation by going to Tesla's website, navigating back, and then navigating forward to verify browser history navigation functionality.

Starting URL: https://www.tesla.com

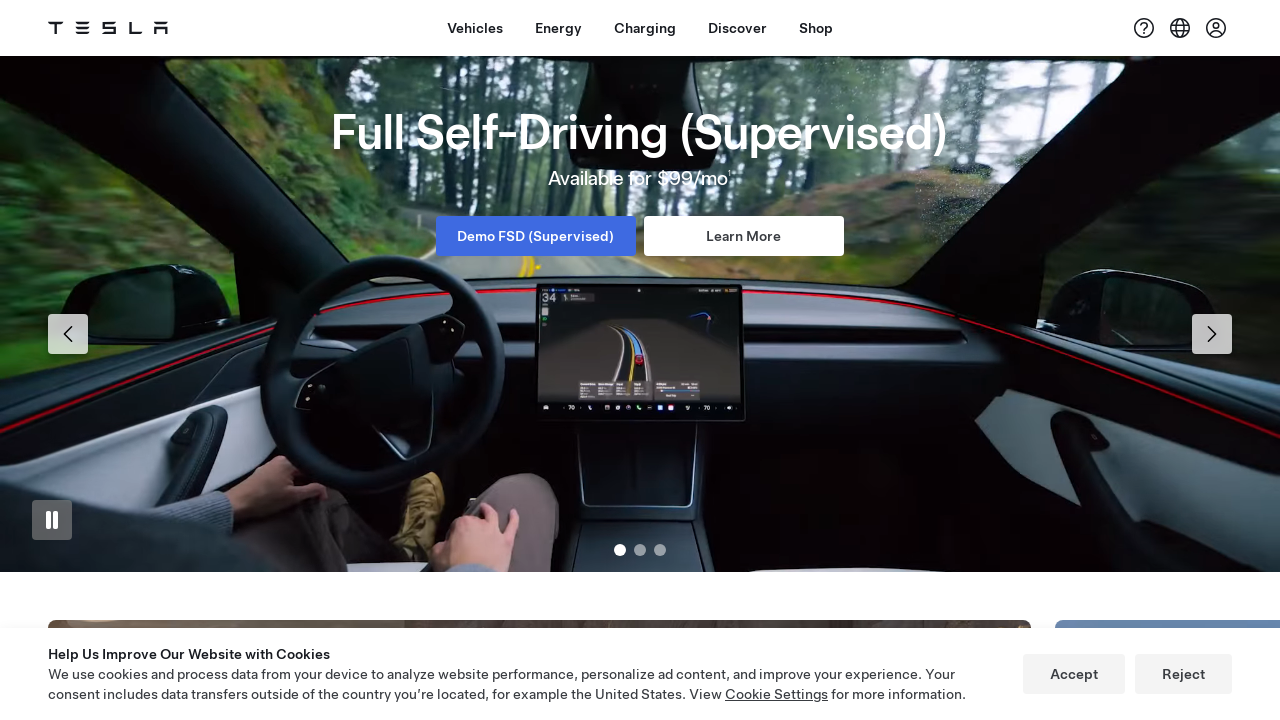

Navigated back in browser history
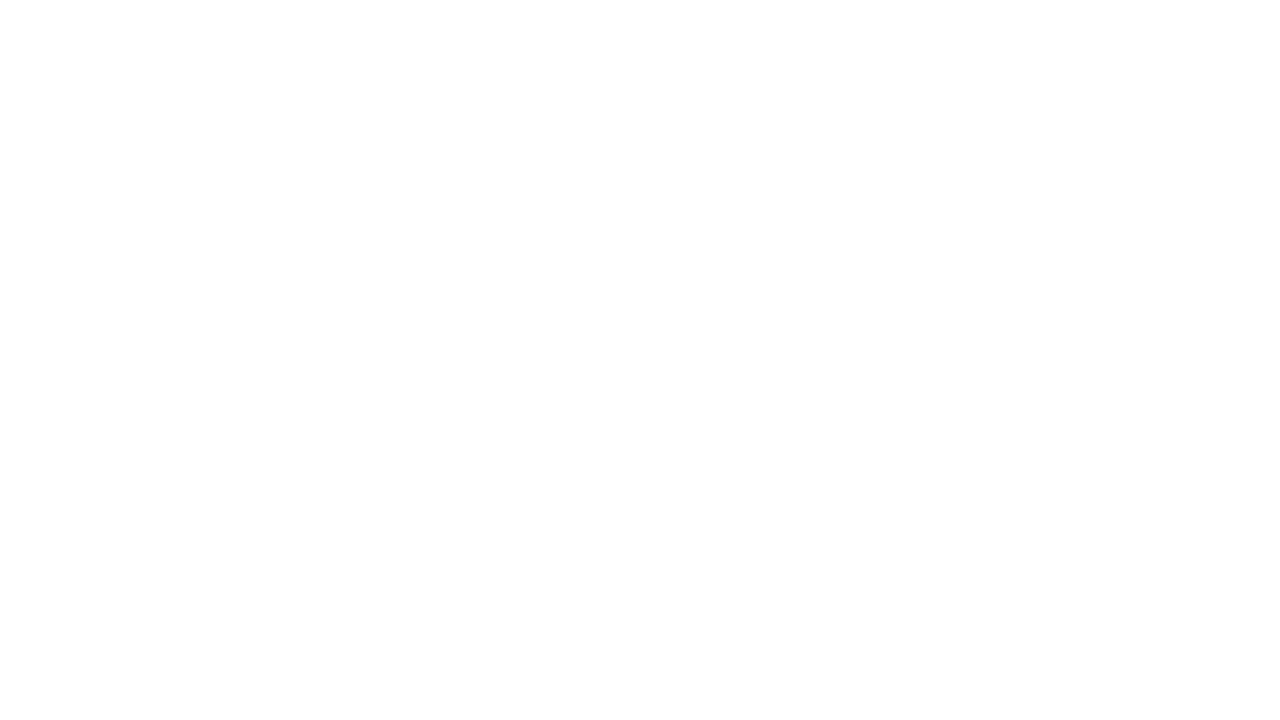

Page loaded after navigating back
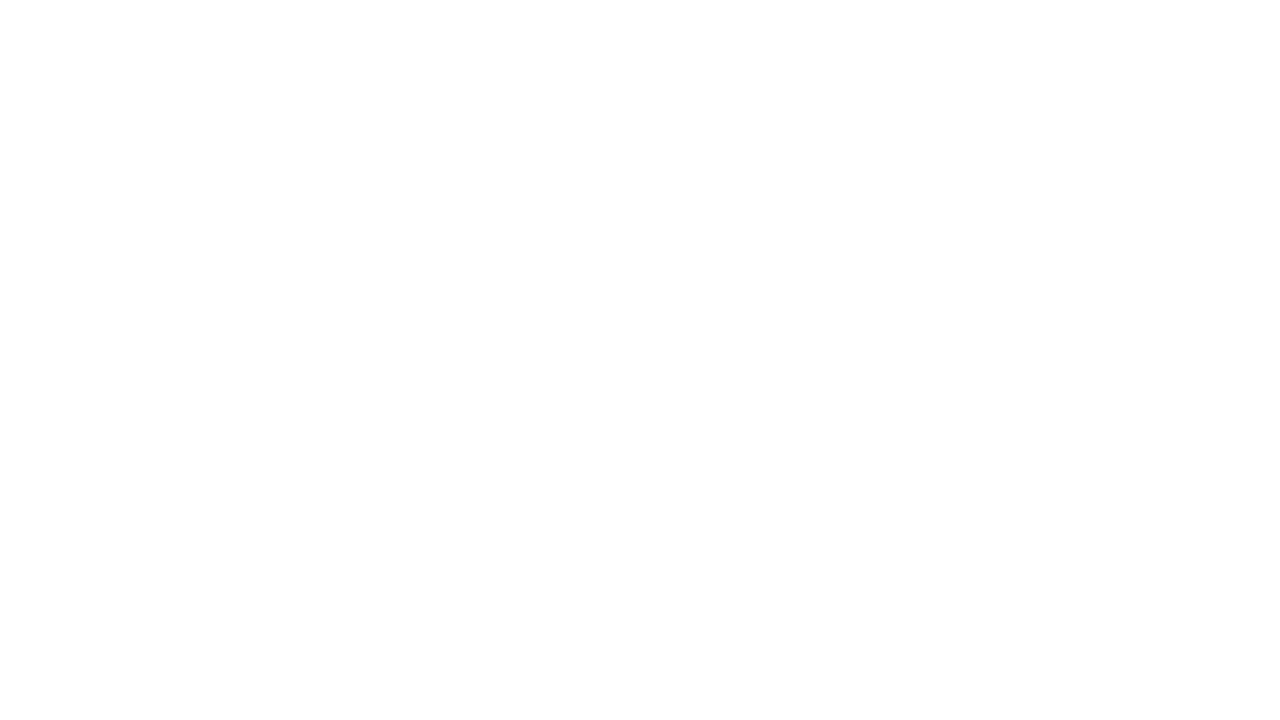

Navigated forward in browser history
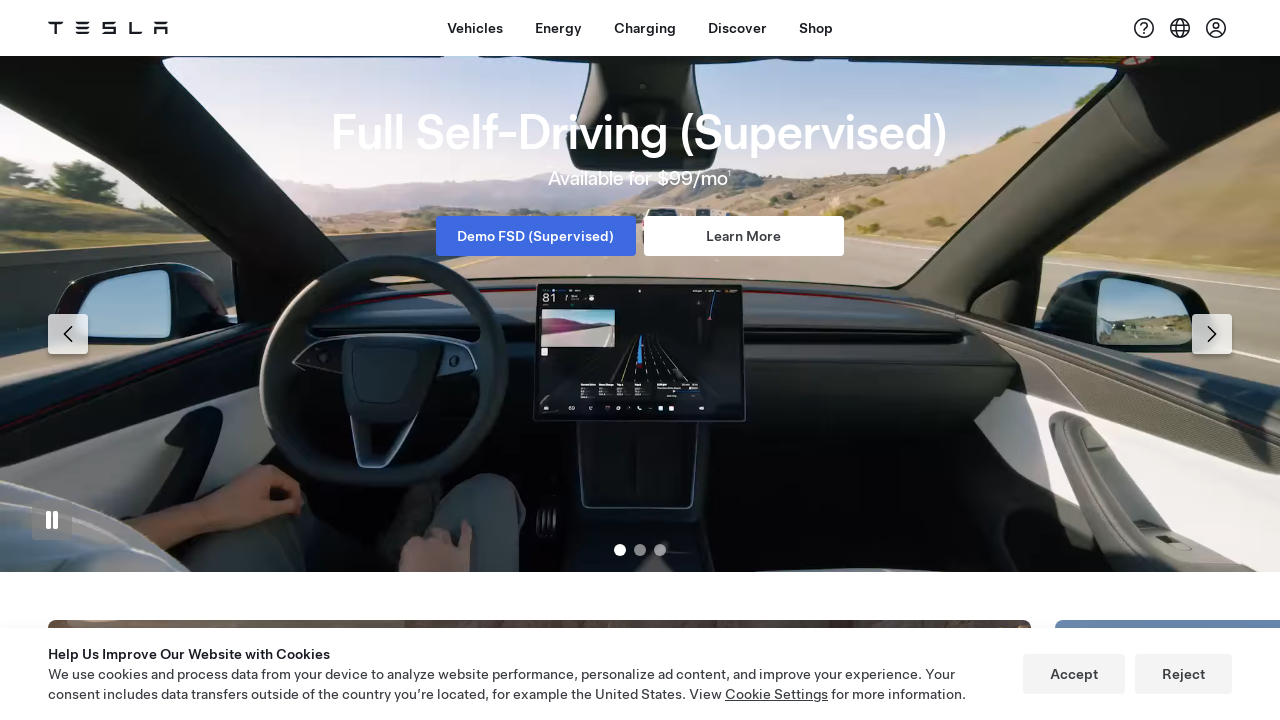

Page loaded after navigating forward
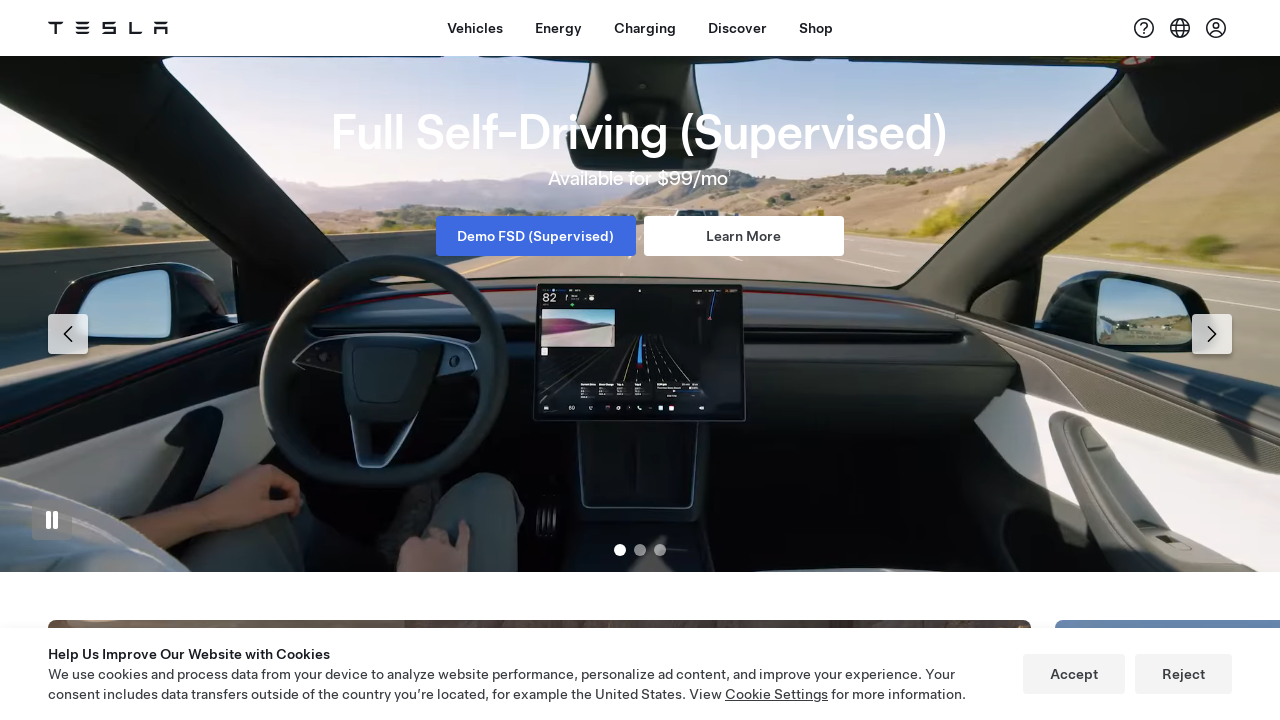

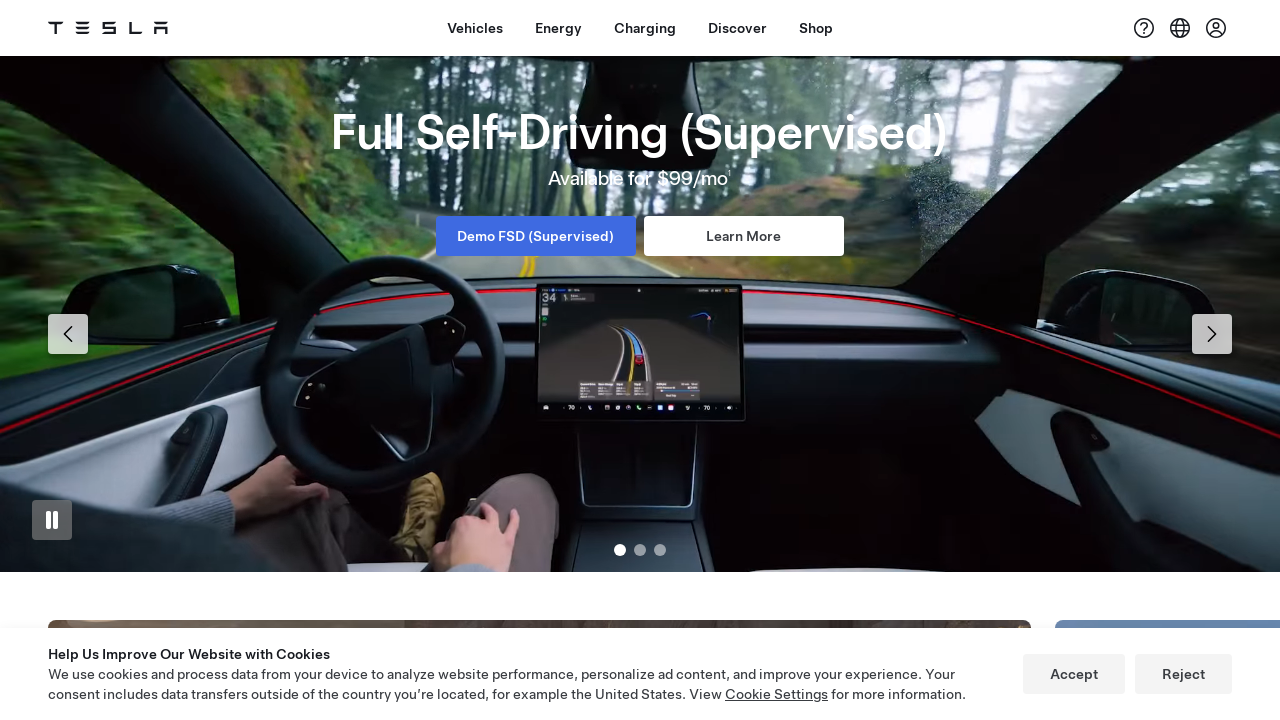